Navigates to DemoQA homepage, clicks on the "Frames & Windows" section to expand it, and locates the alert button element.

Starting URL: https://demoqa.com/

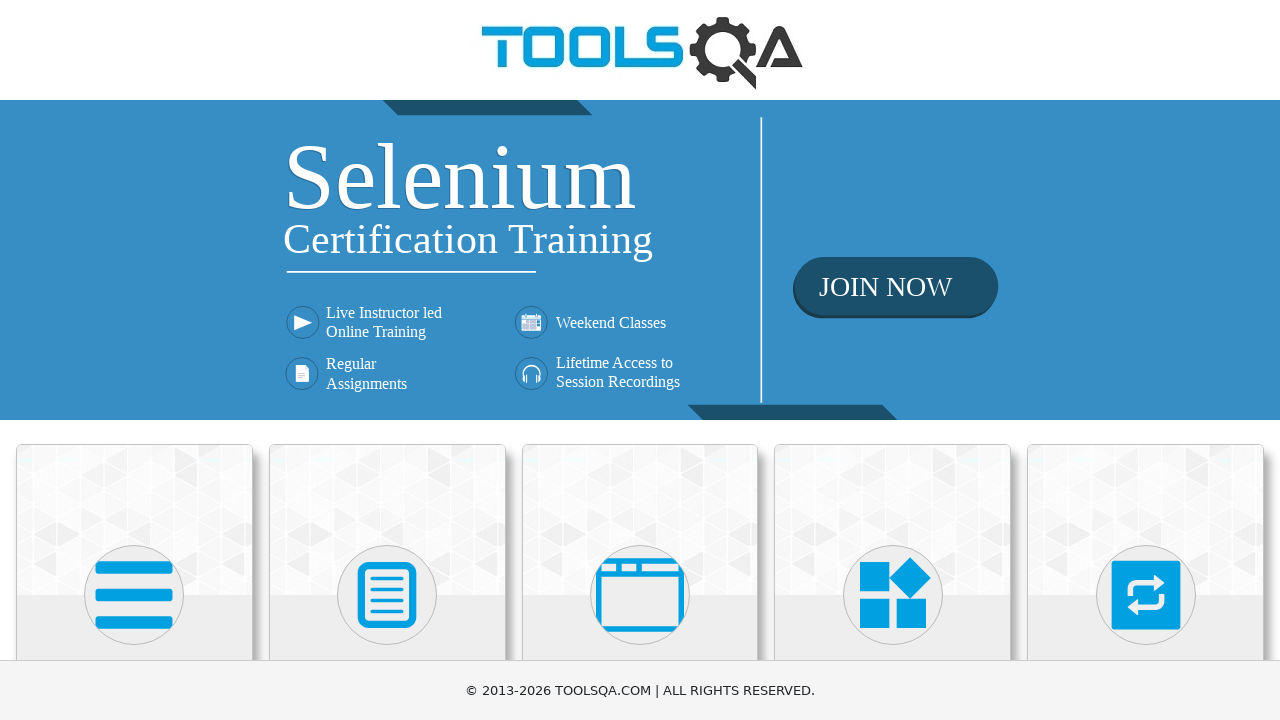

Waited for 'Alerts, Frame & Windows' card to load
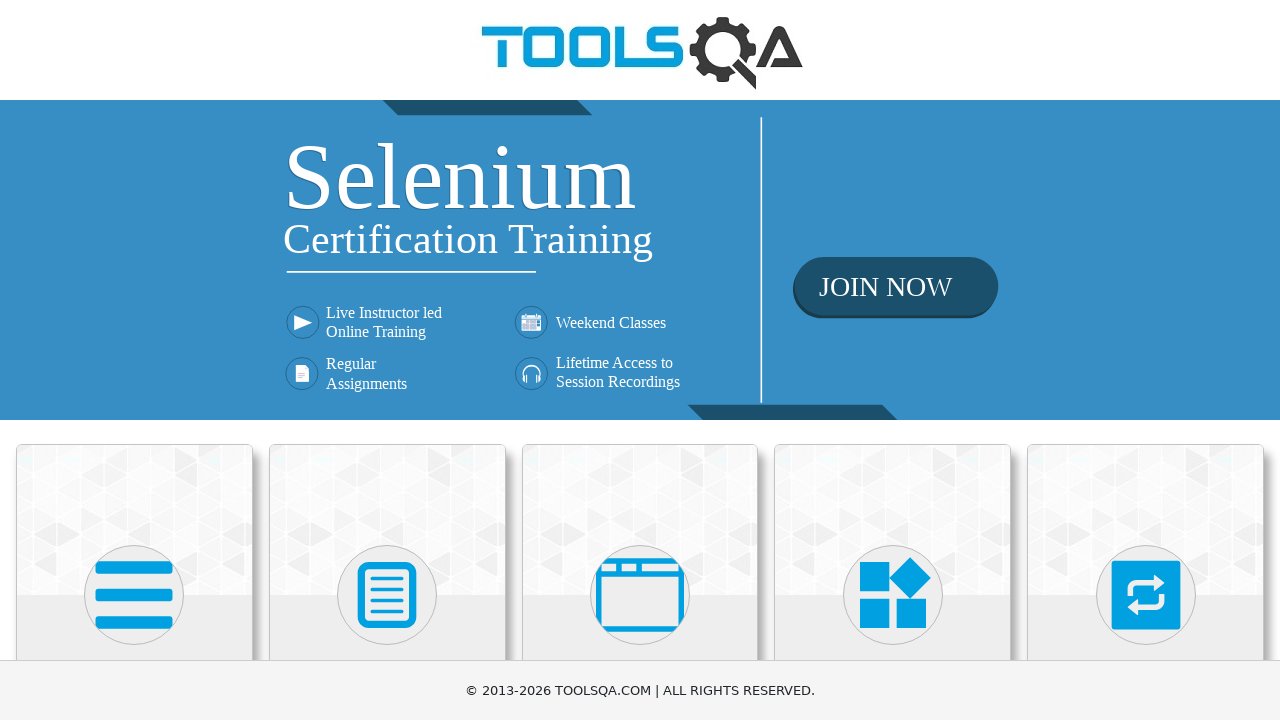

Clicked on 'Alerts, Frame & Windows' card to expand section at (640, 360) on xpath=//h5[contains(text(),'Alerts, Frame & Windows')]
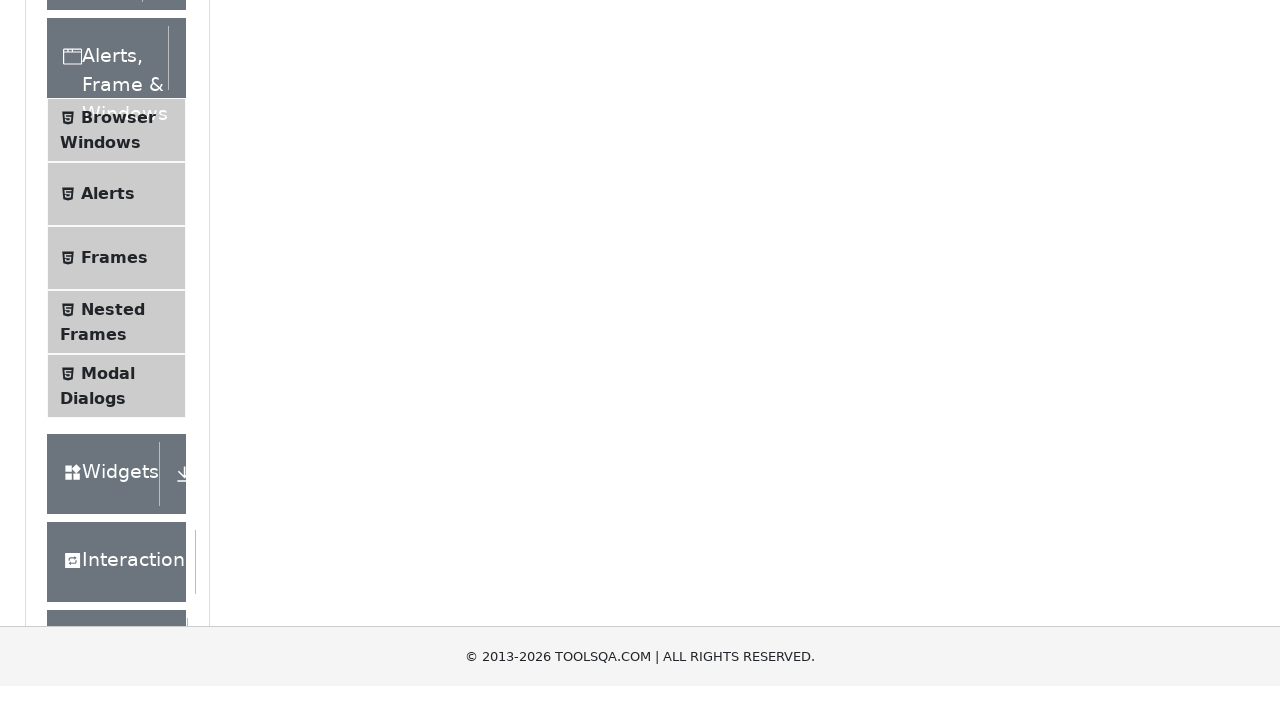

Waited for Alerts submenu to appear
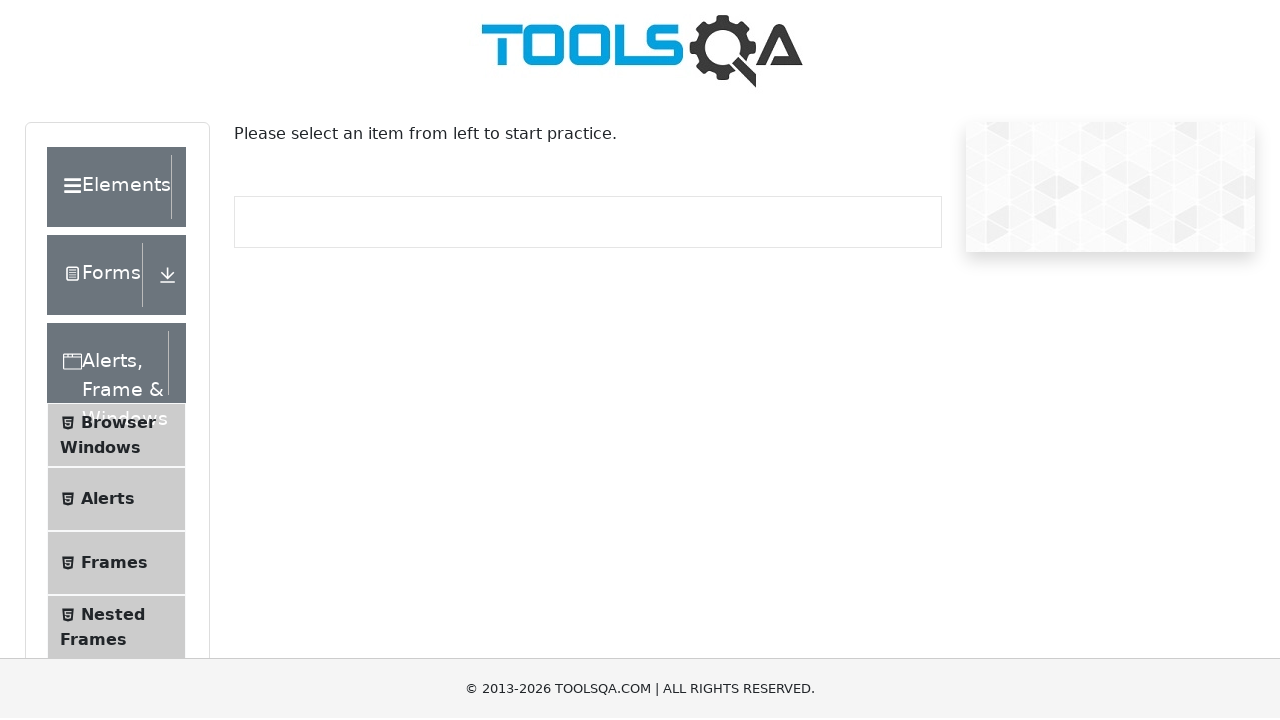

Clicked on Alerts submenu item at (116, 501) on li:has-text('Alerts'):not(:has-text('Frame'))
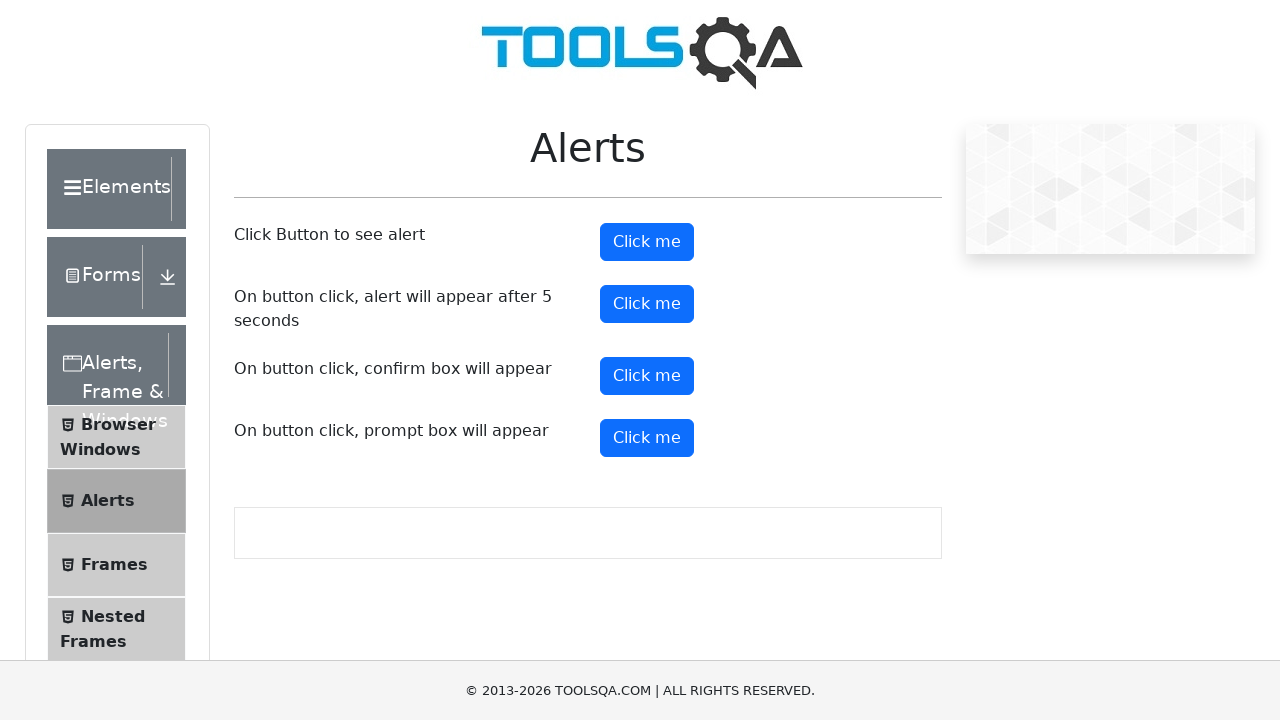

Located alert button element and confirmed visibility
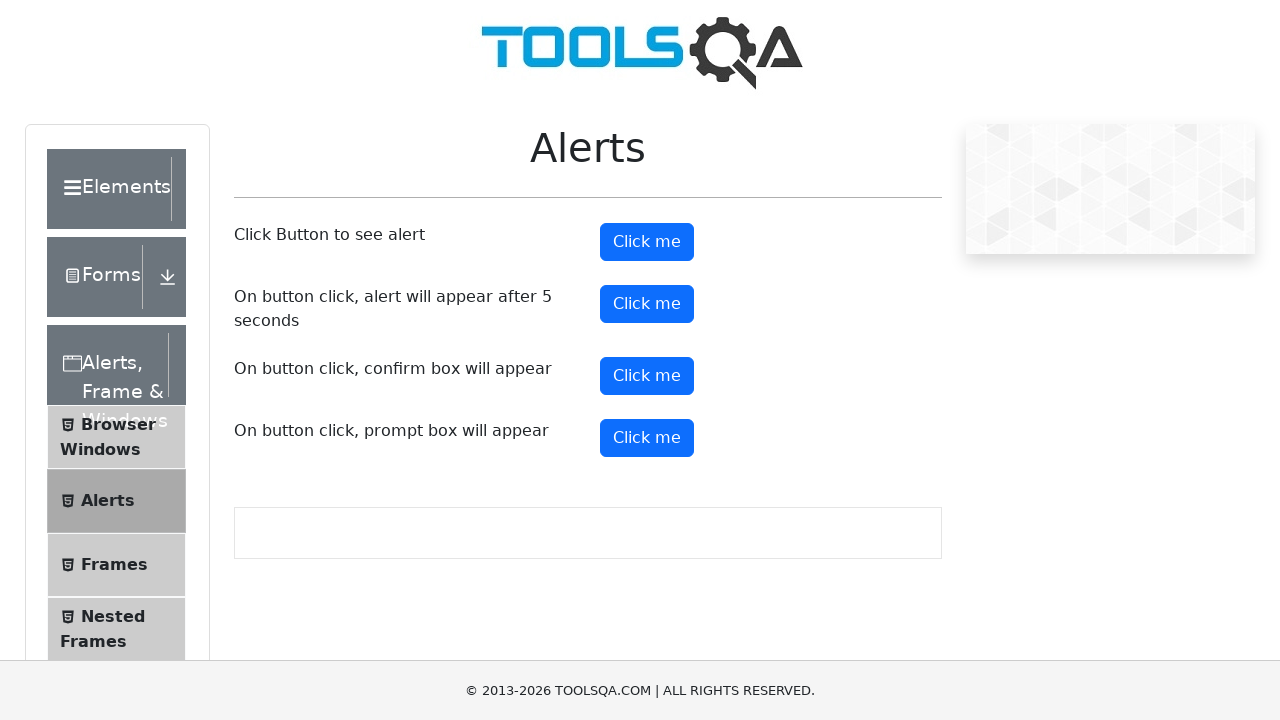

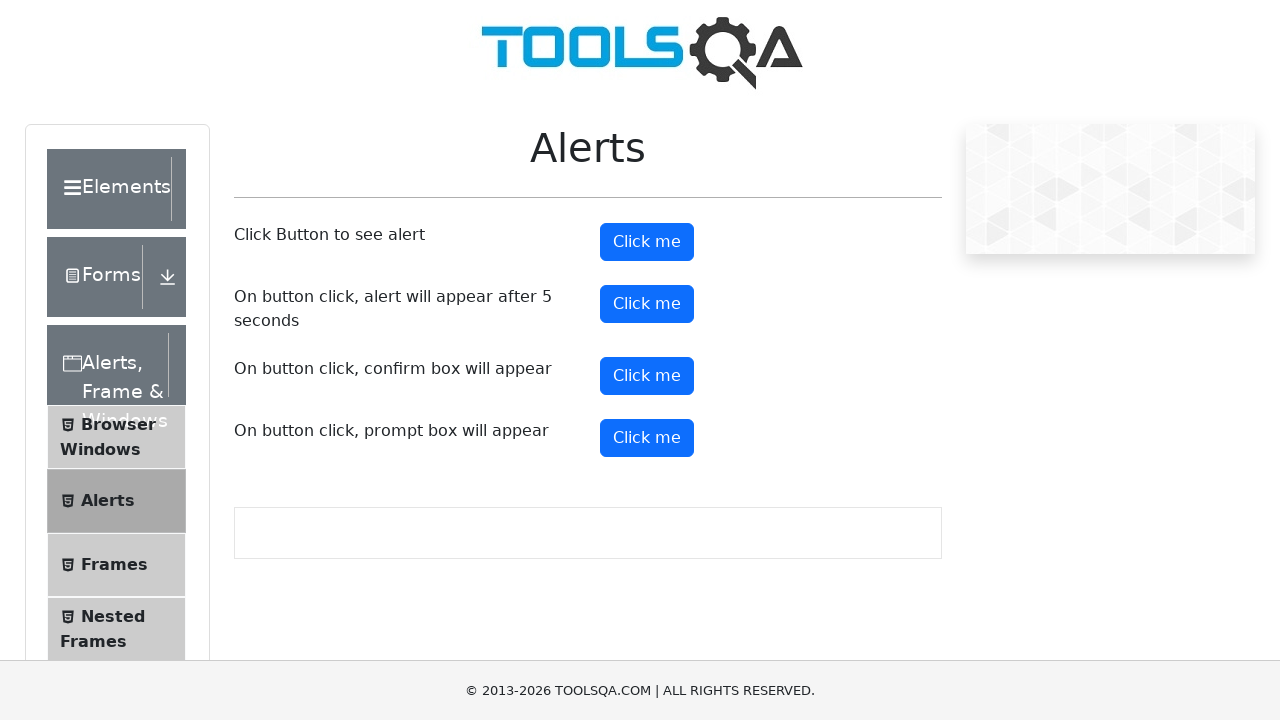